Tests dropdown selection by selecting 'Option2' from a dropdown menu and verifying the selection.

Starting URL: https://www.rahulshettyacademy.com/AutomationPractice/

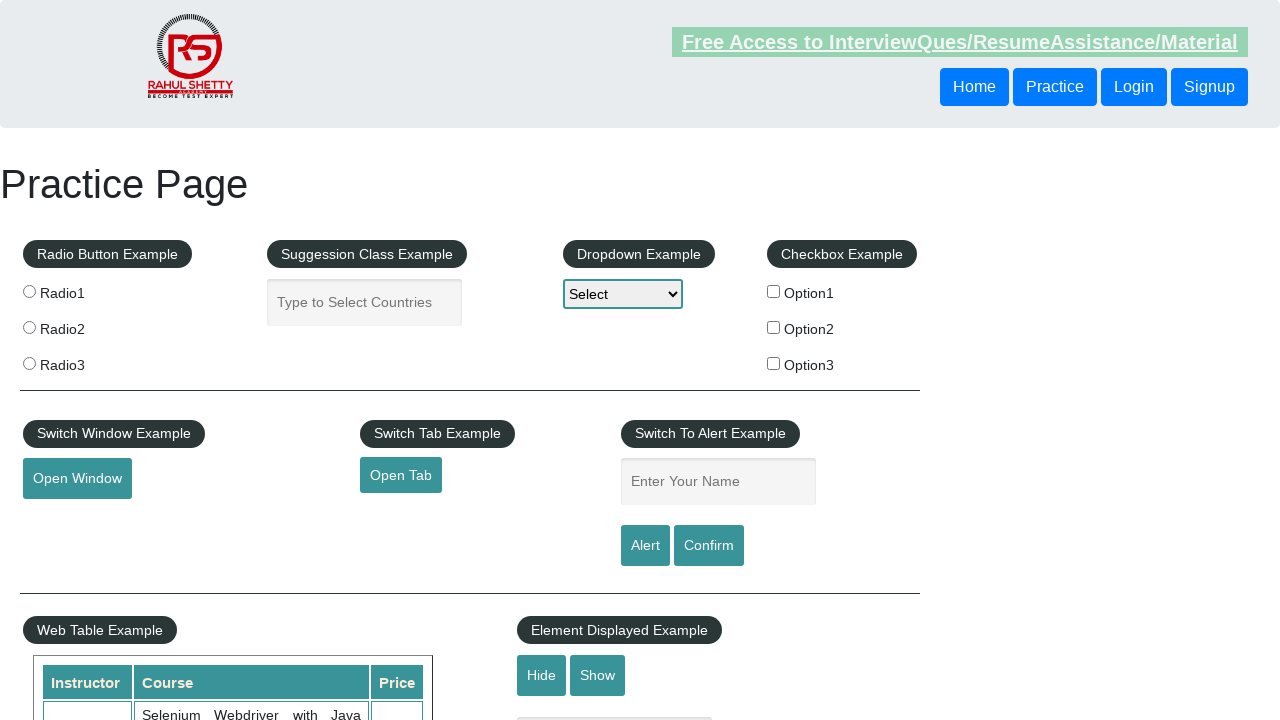

Navigated to https://www.rahulshettyacademy.com/AutomationPractice/
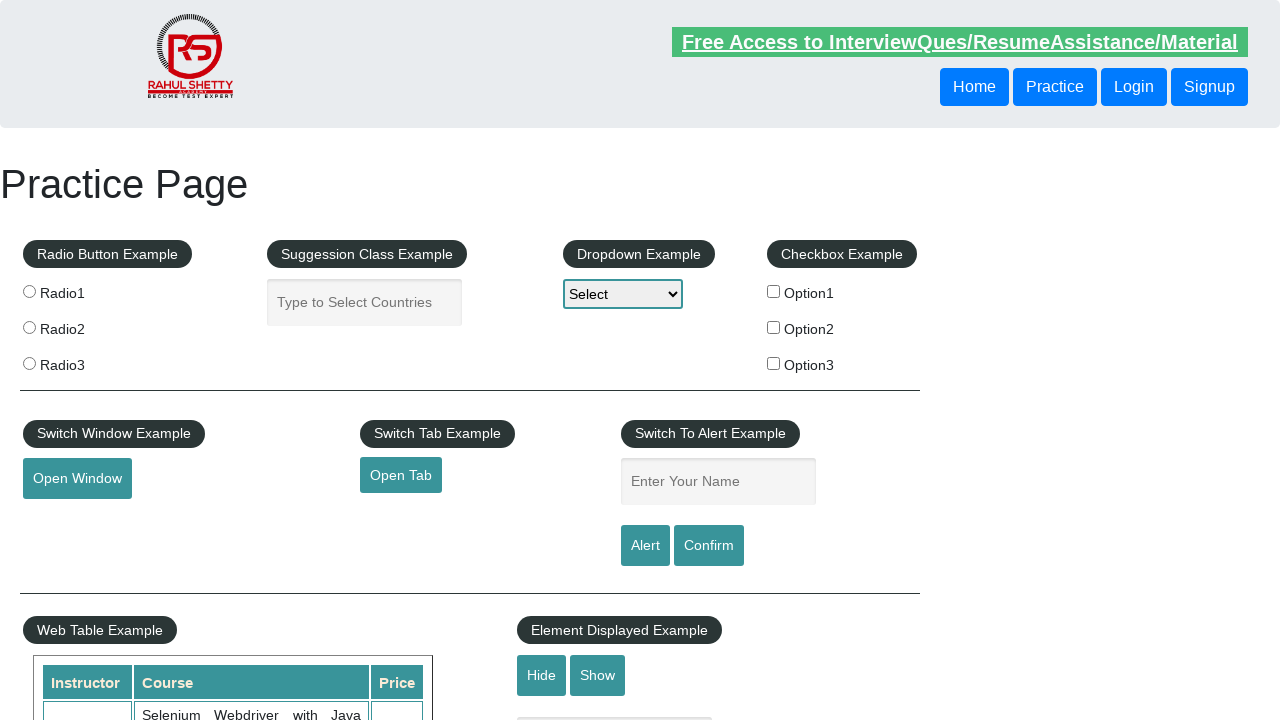

Selected 'Option2' from the dropdown menu on #dropdown-class-example
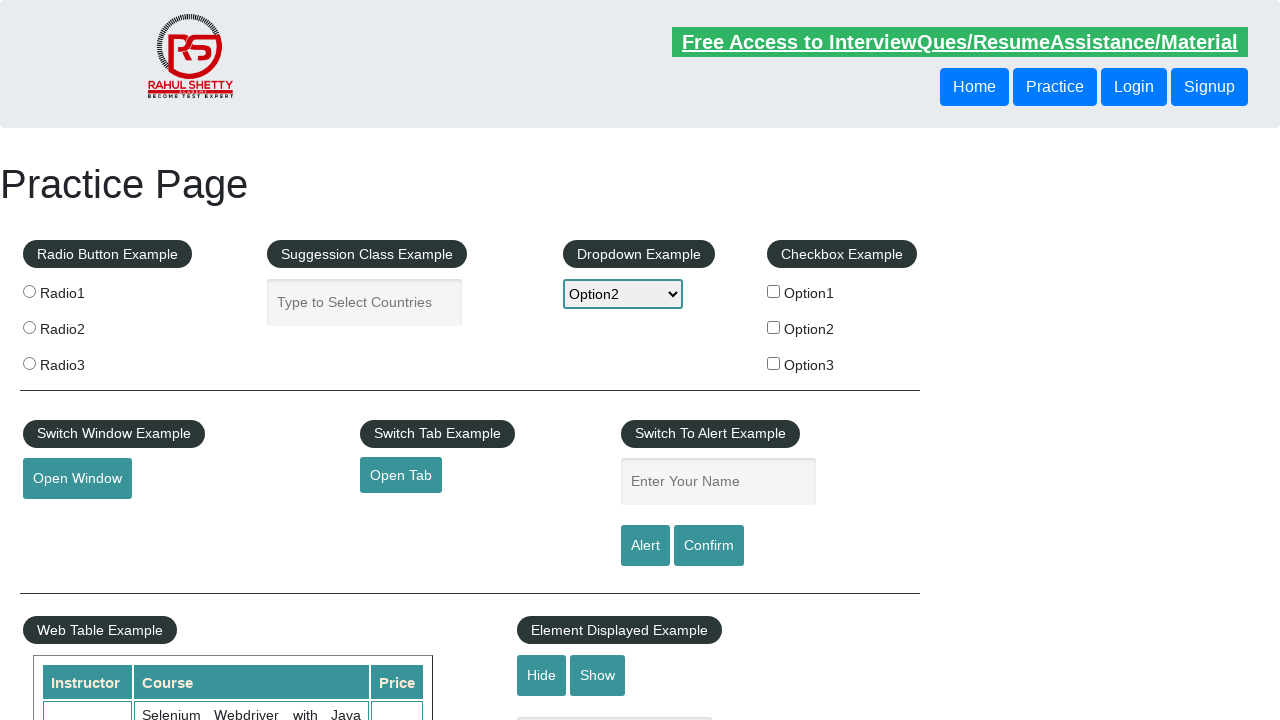

Retrieved the selected dropdown value
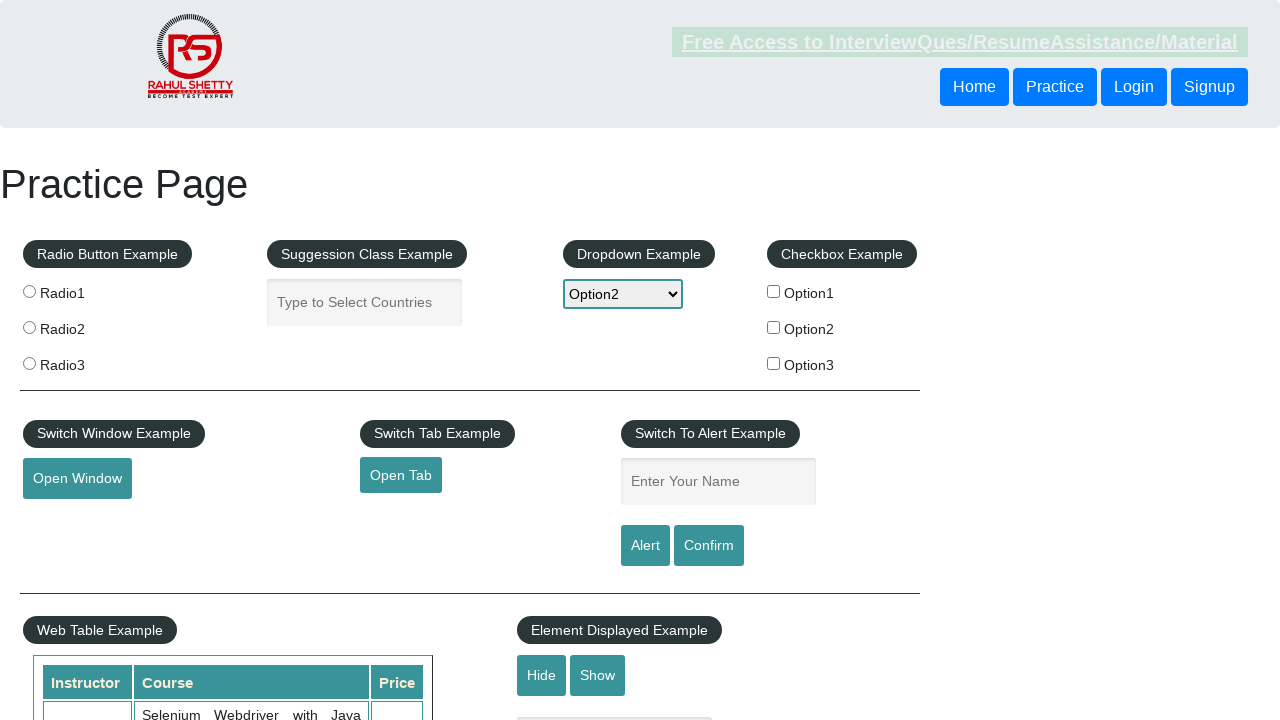

Verified that the selected value is 'option2'
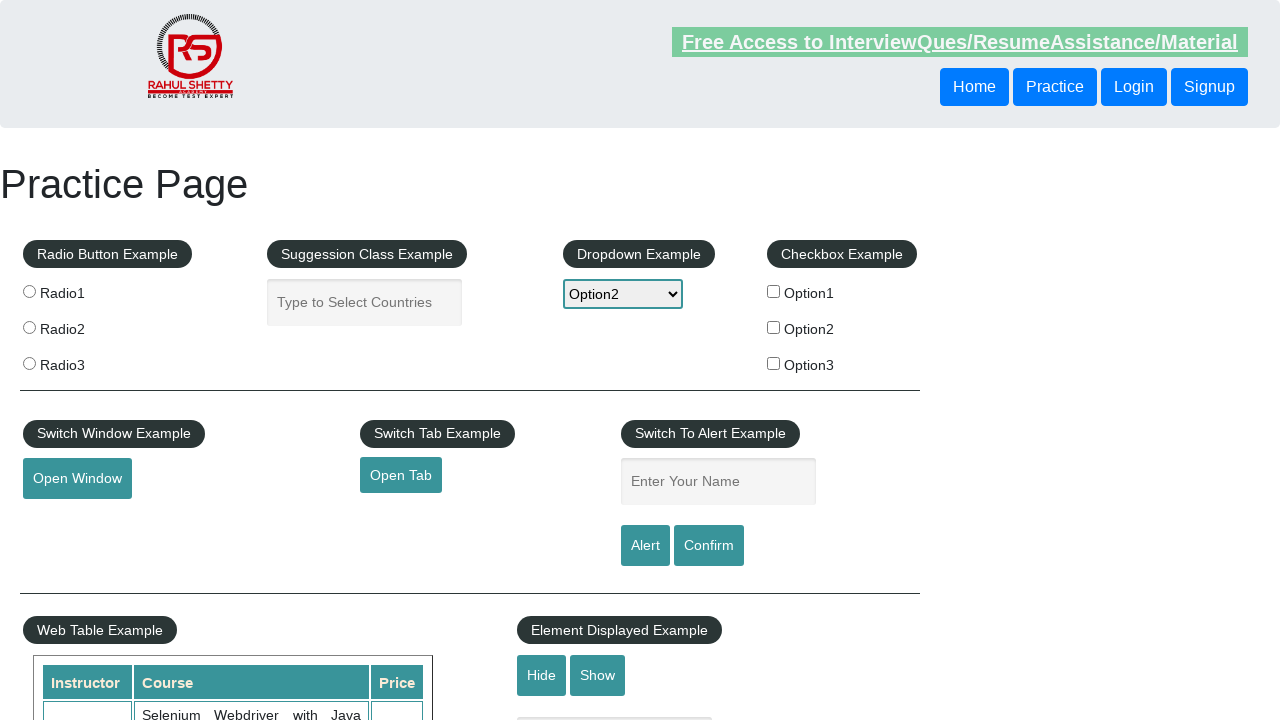

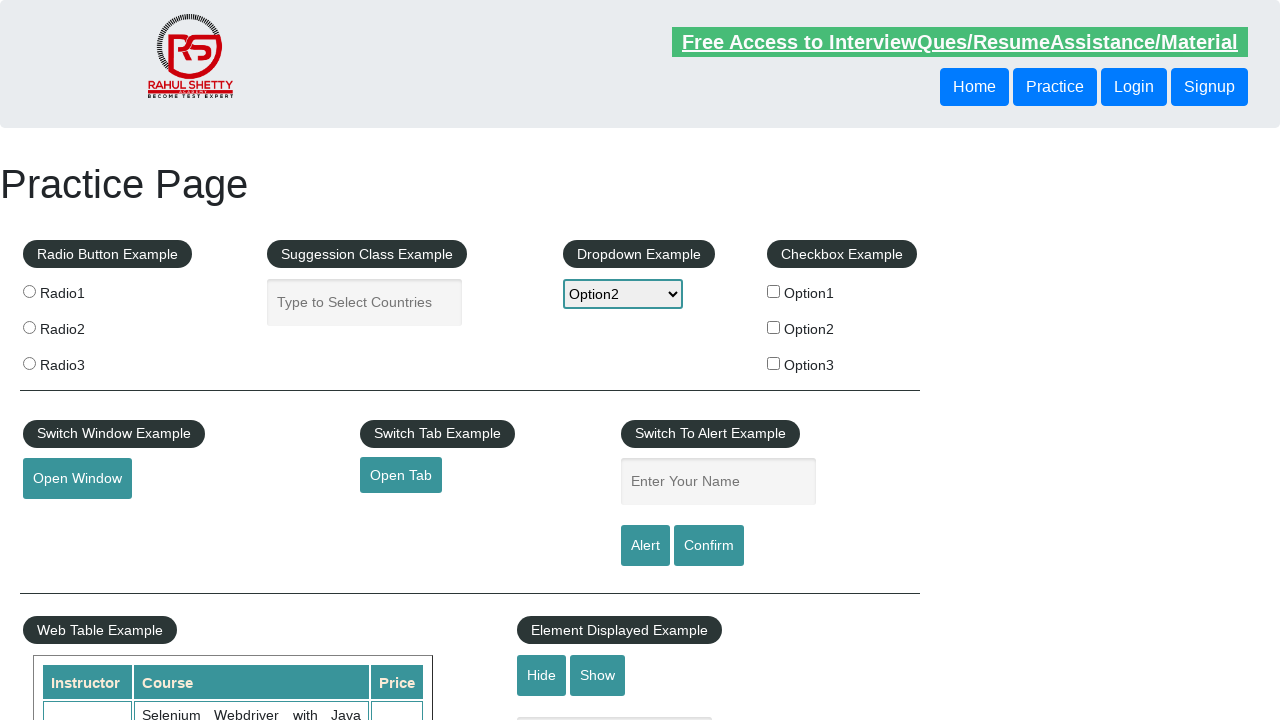